Tests navigation to registration page by clicking the registration link and verifying the URL changes

Starting URL: https://qa.koel.app/

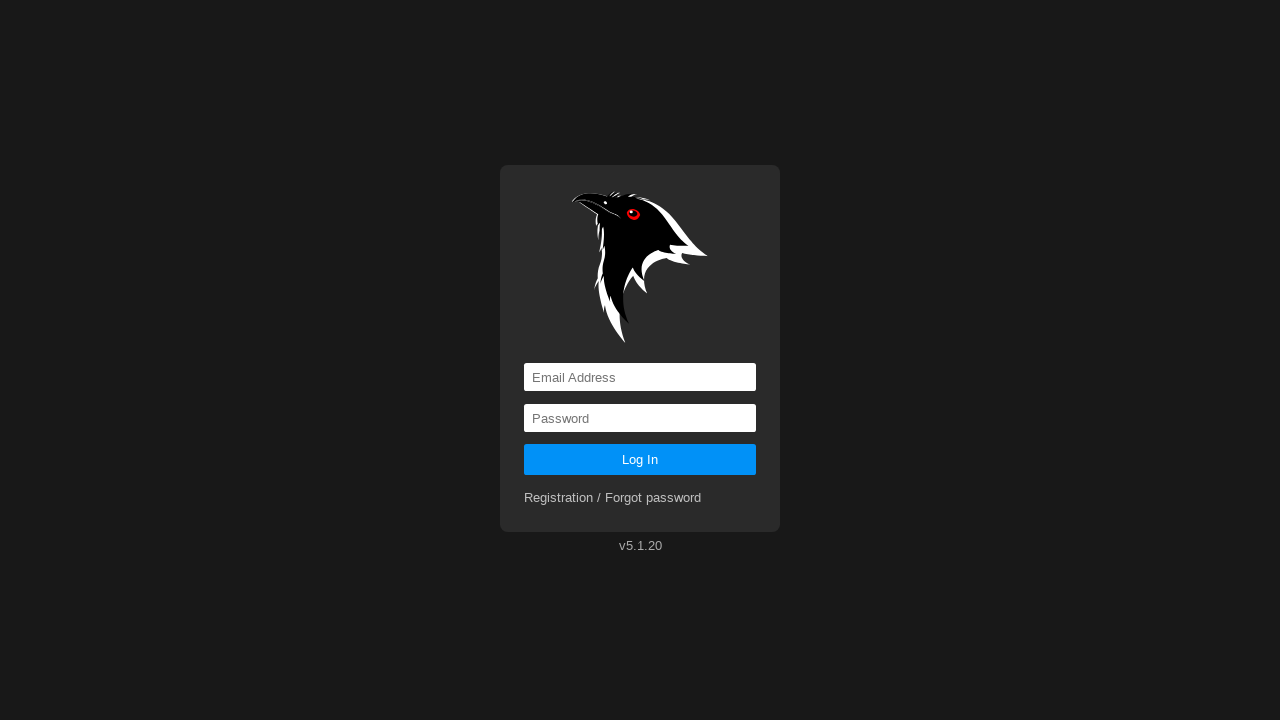

Clicked on the Registration link at (613, 498) on a[href='registration']
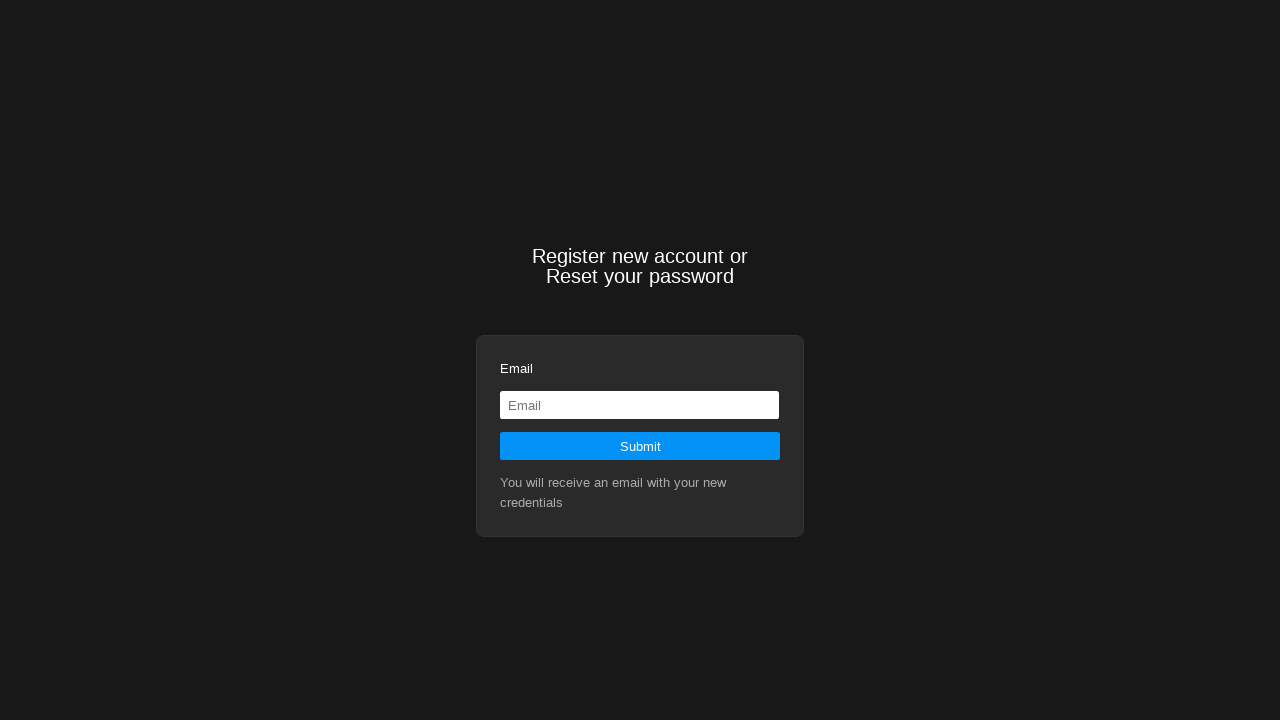

Verified navigation to registration page - URL changed to https://qa.koel.app/registration
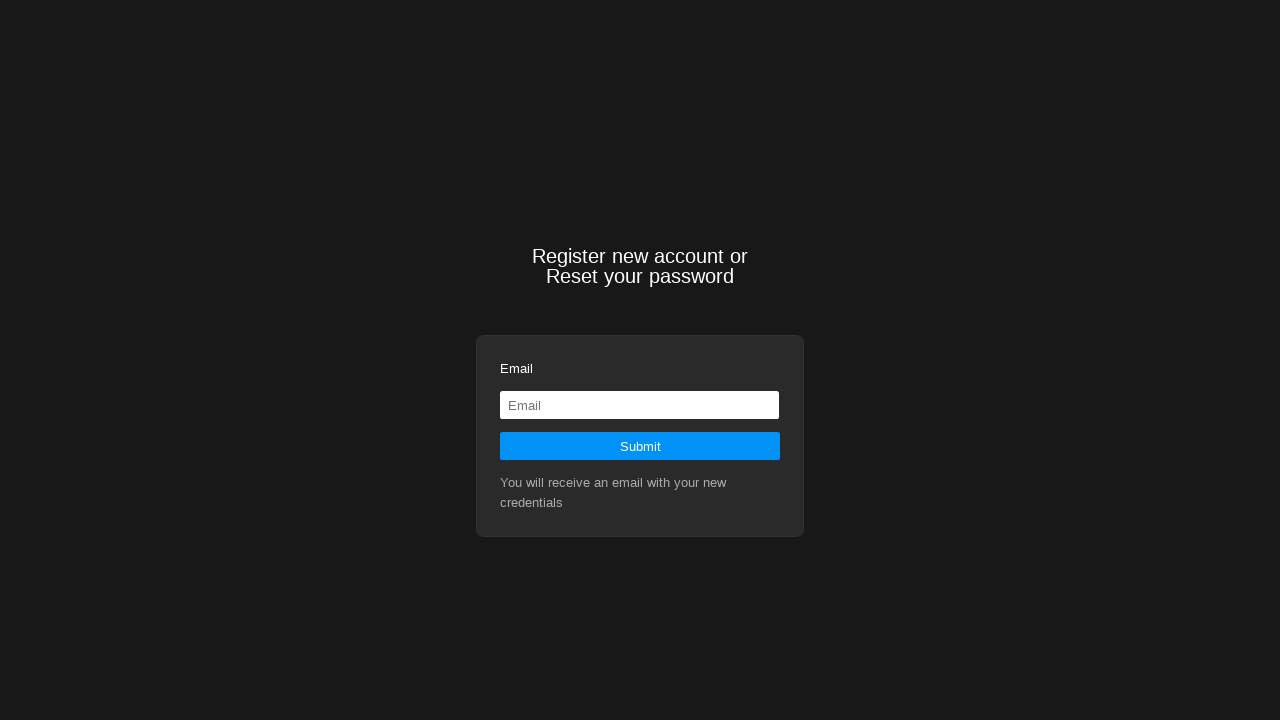

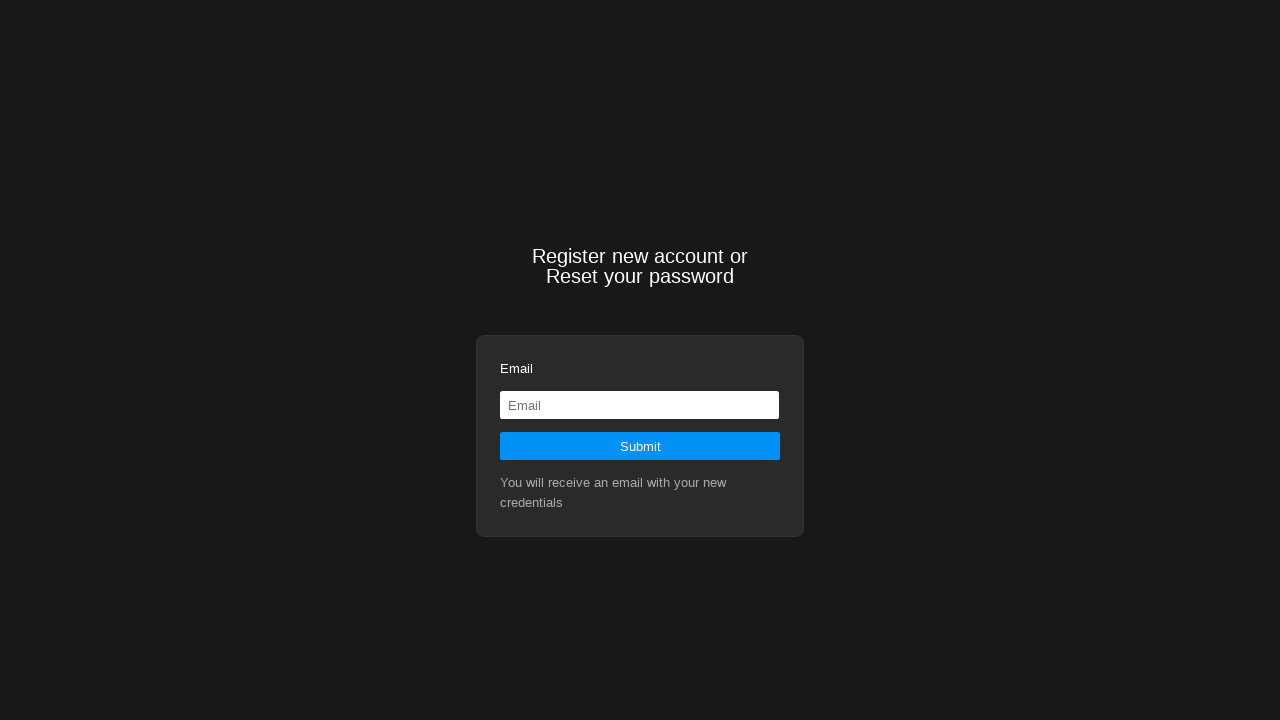